Tests navigation by clicking on "Multiple Buttons" link, verifying the page title, then navigating back and verifying the original page title

Starting URL: https://practice.cydeo.com/

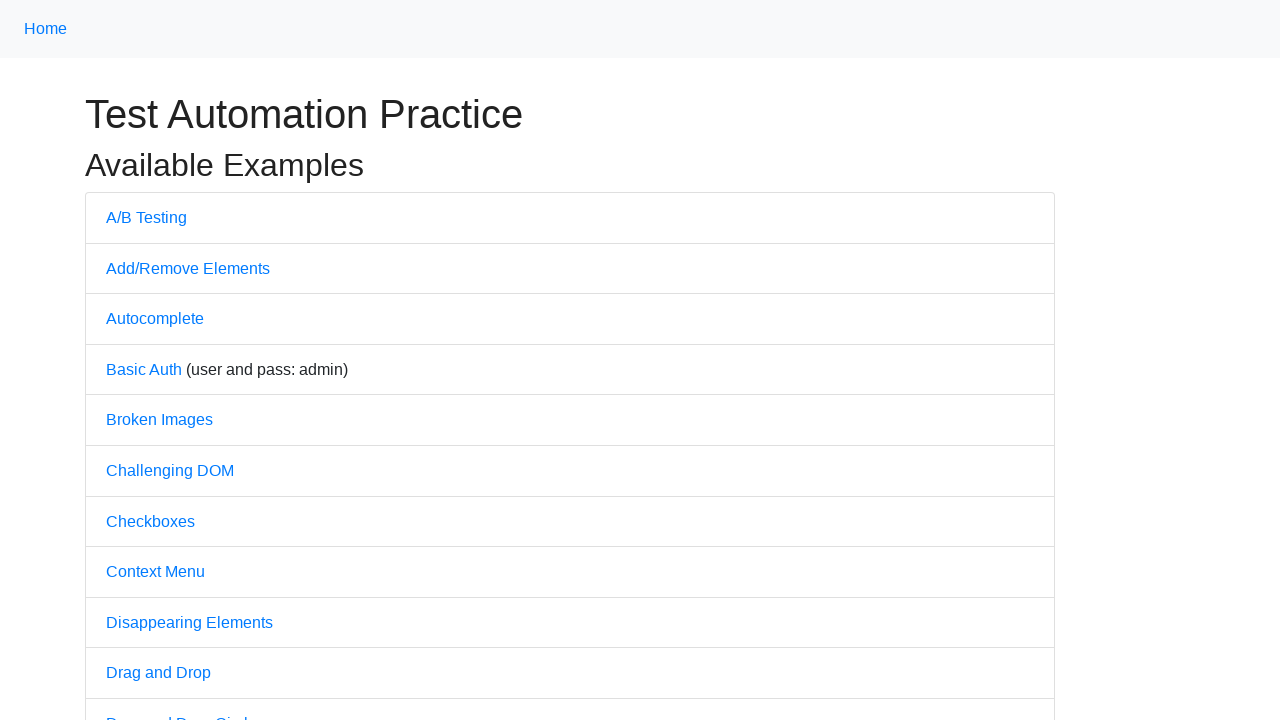

Clicked on 'Multiple Buttons' link at (163, 360) on text=Multiple Buttons
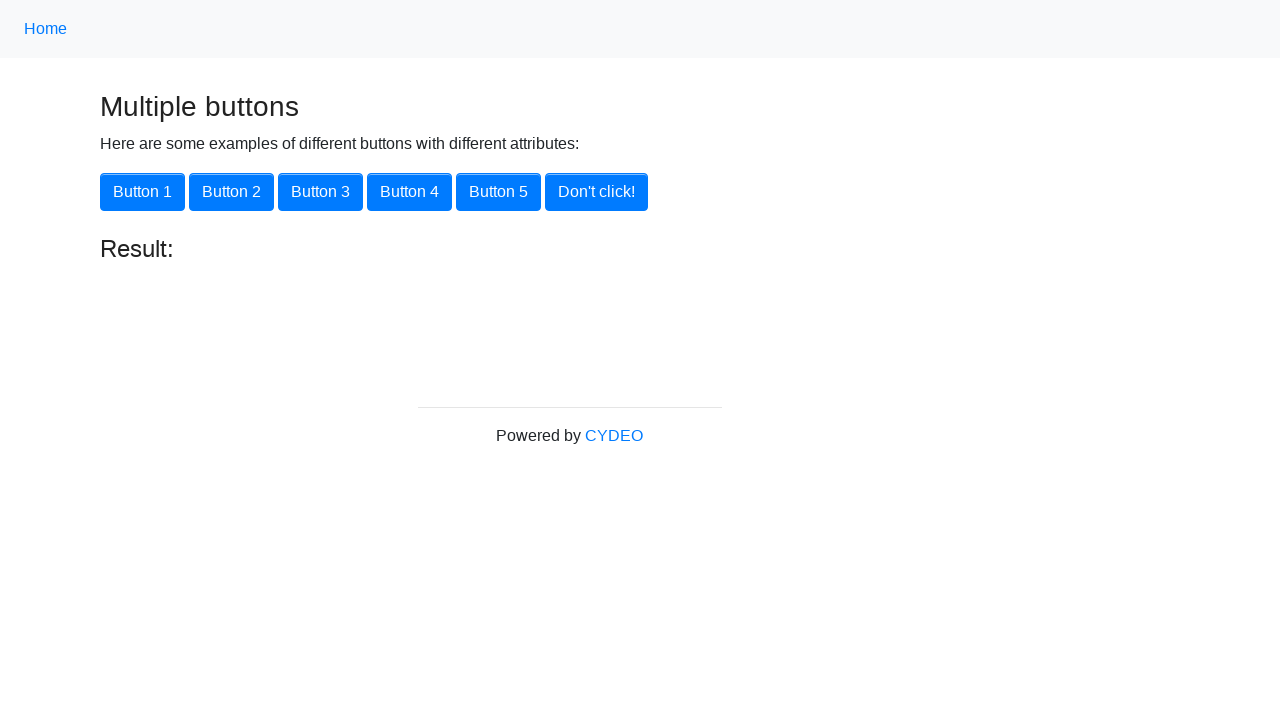

Waited for Multiple Buttons page to load (domcontentloaded)
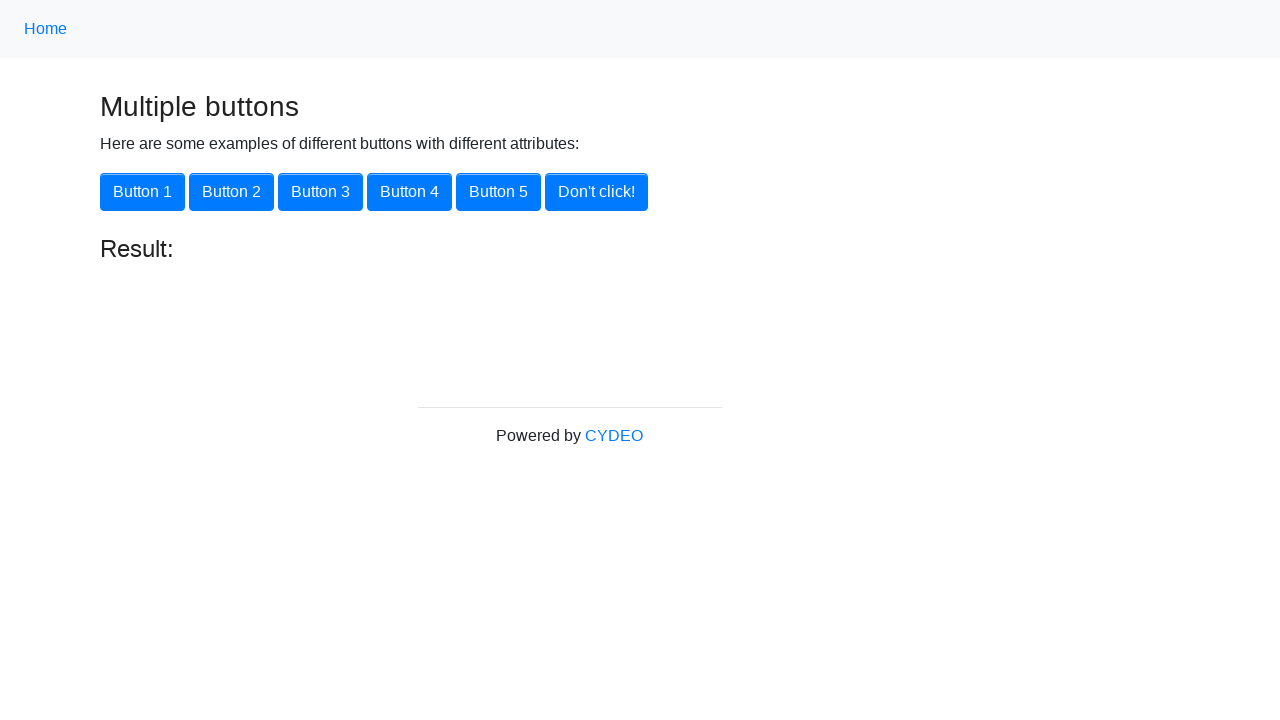

Navigated back to the previous page
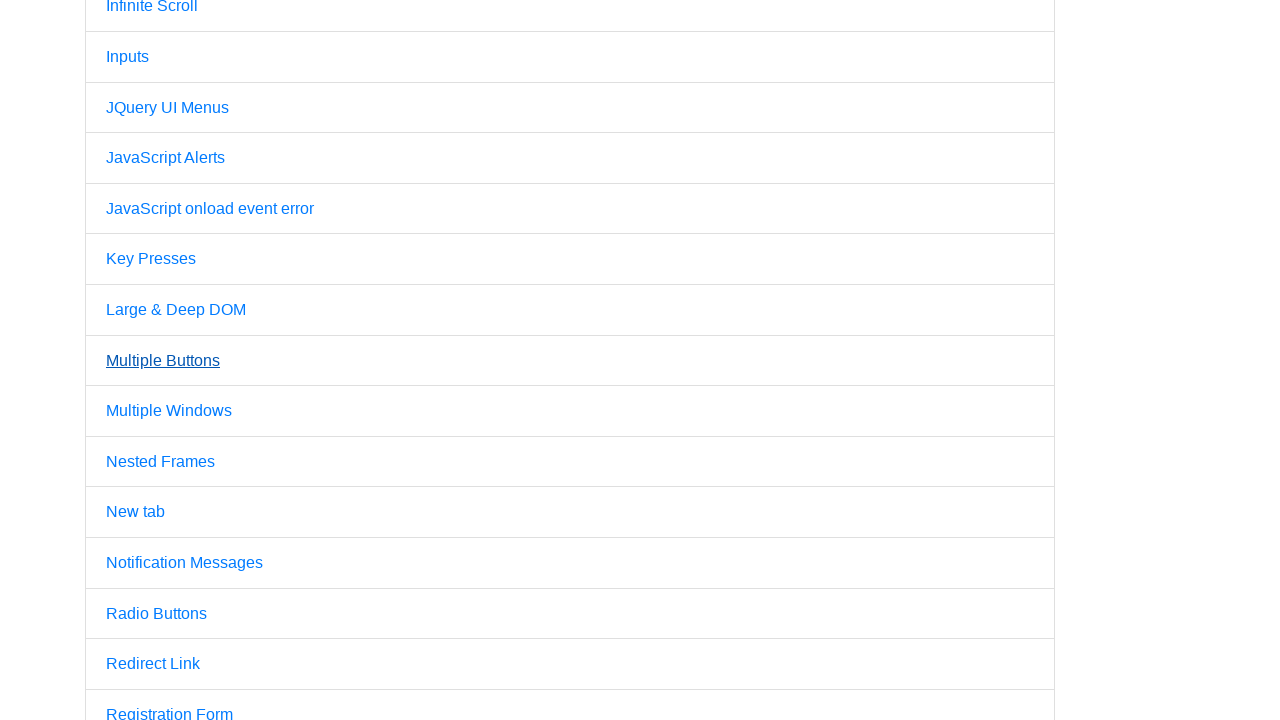

Waited for original page to load (domcontentloaded)
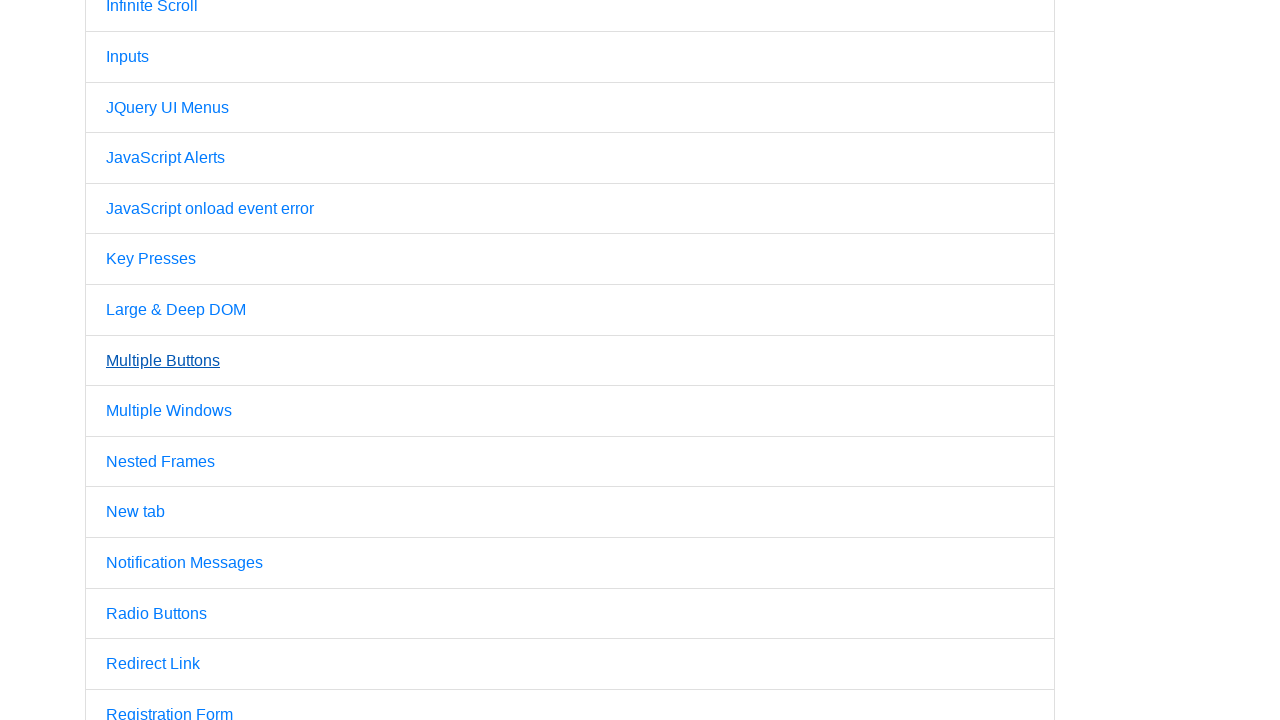

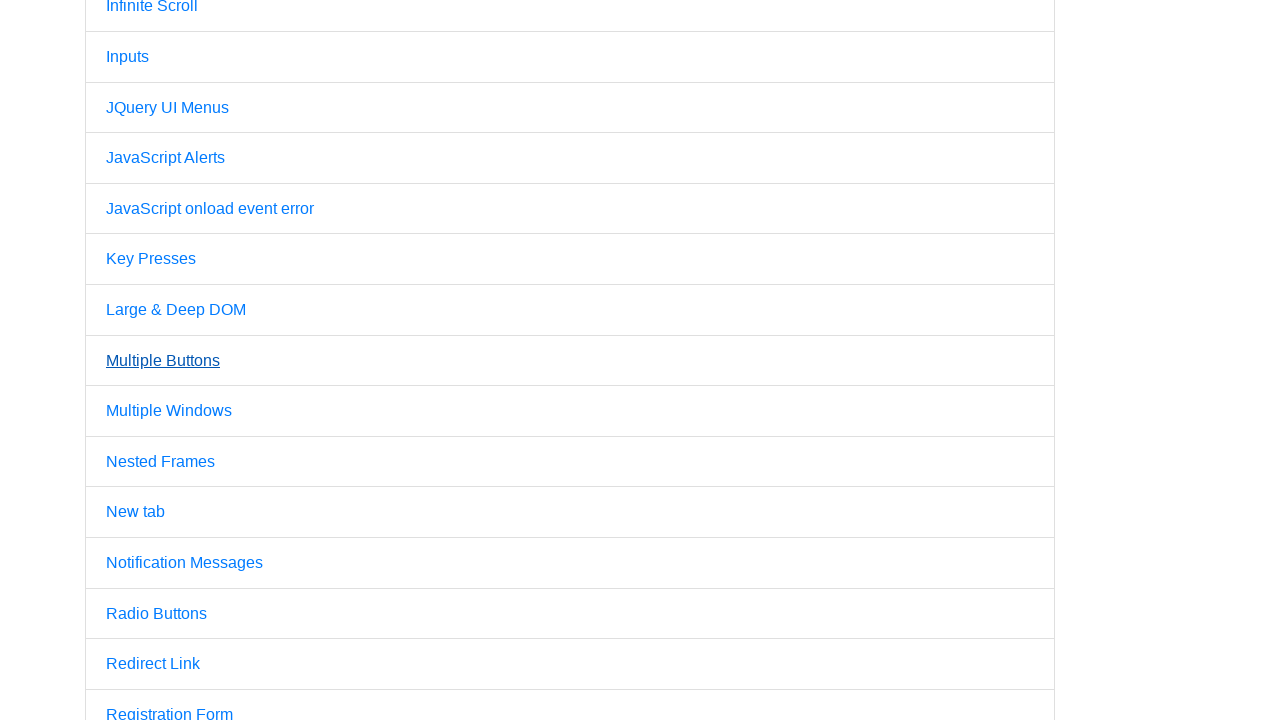